Tests interaction with disabled form elements by clicking on the Disabled option and using JavaScript to manipulate a disabled text field

Starting URL: https://demoapps.qspiders.com/ui?scenario=1

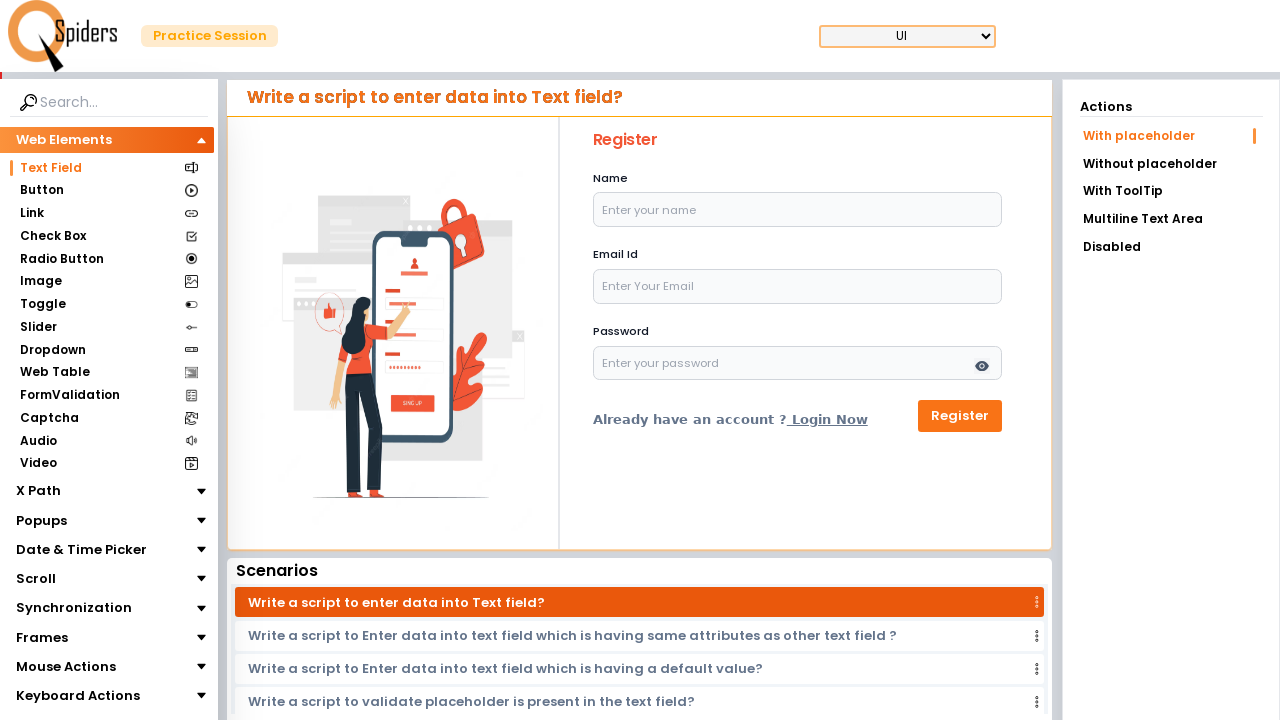

Clicked on the Disabled option at (1171, 247) on xpath=//li[text()='Disabled']
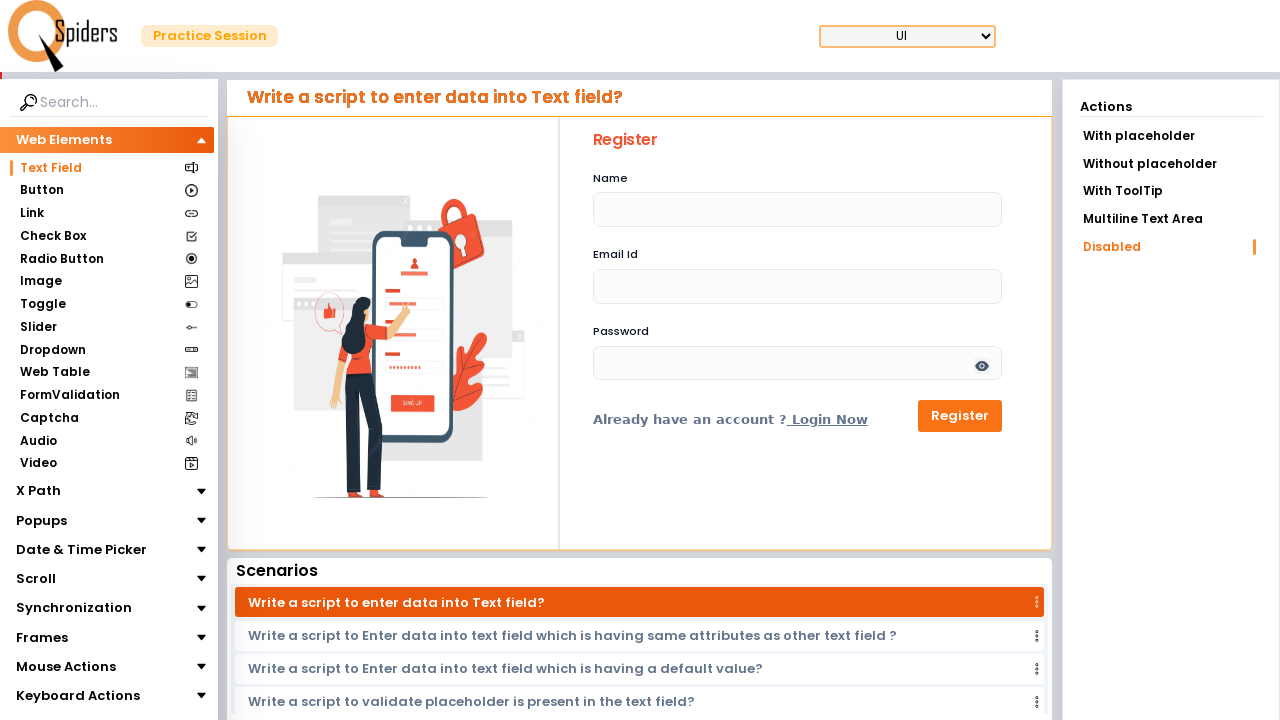

Disabled text field #name is now present
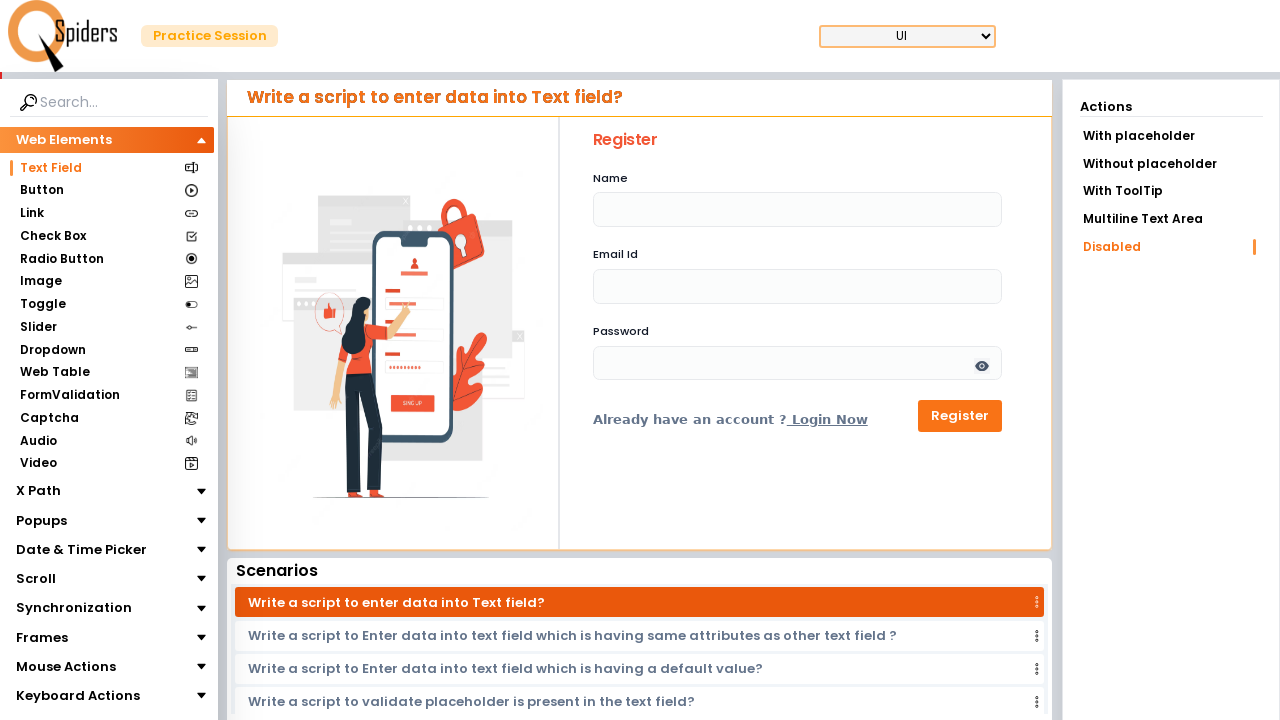

Used JavaScript to set disabled text field value to 'admin'
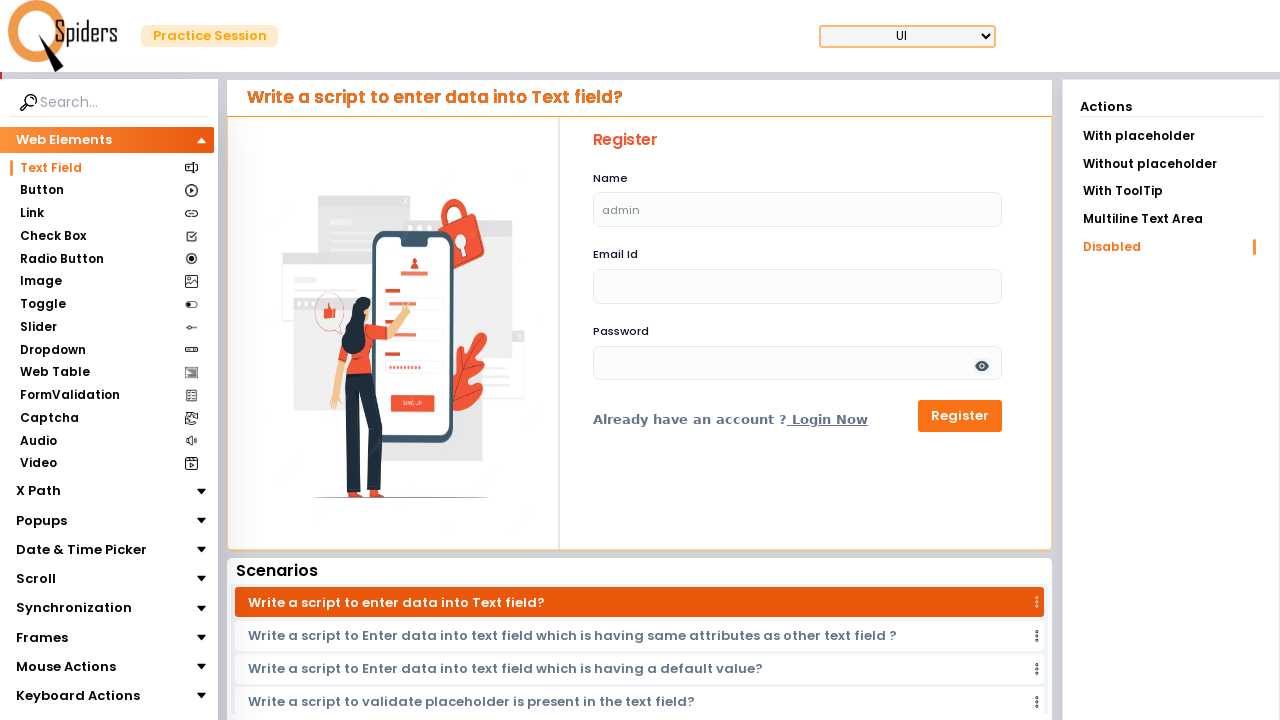

Waited 2 seconds to observe the field value change
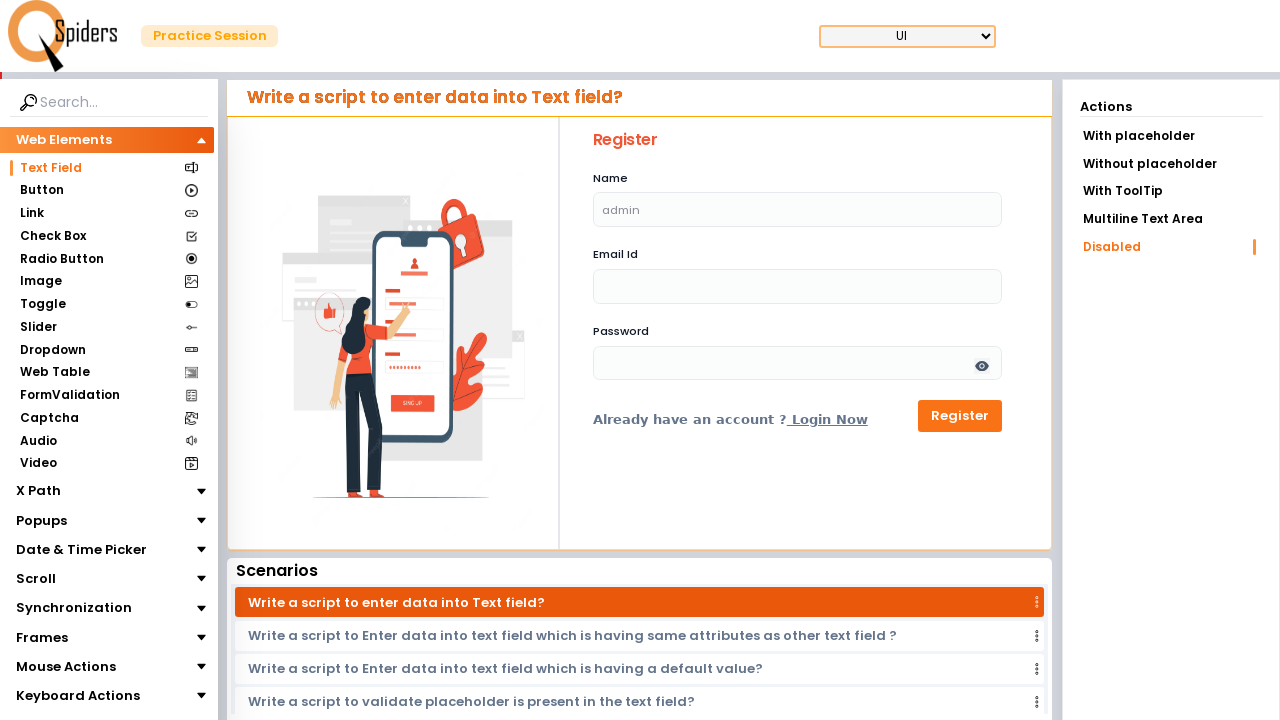

Used JavaScript to clear the disabled text field value
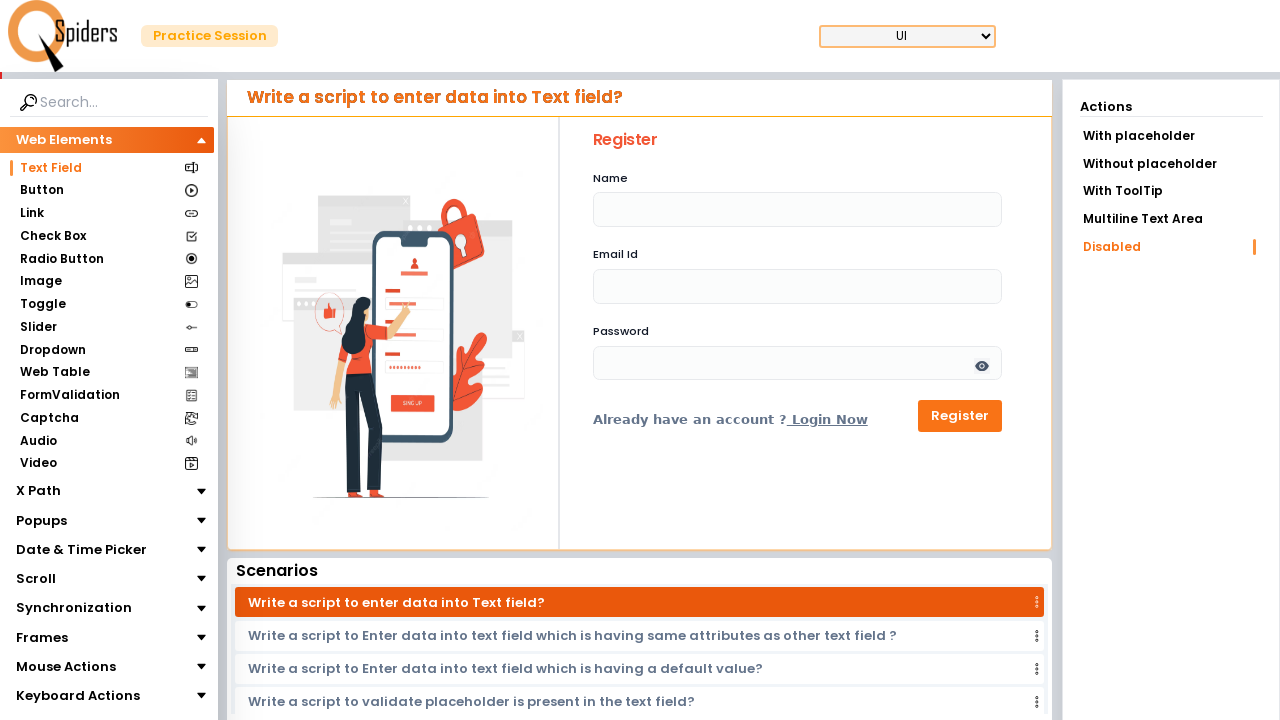

Waited 2 seconds to observe the cleared field
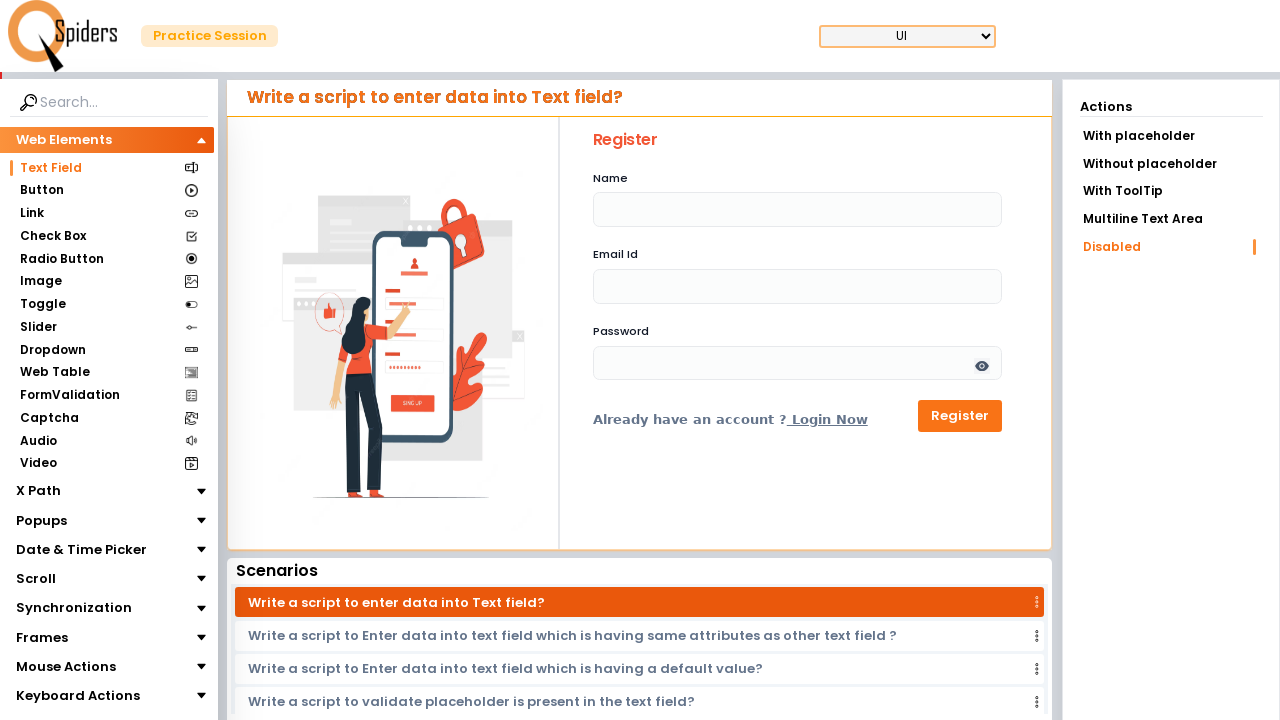

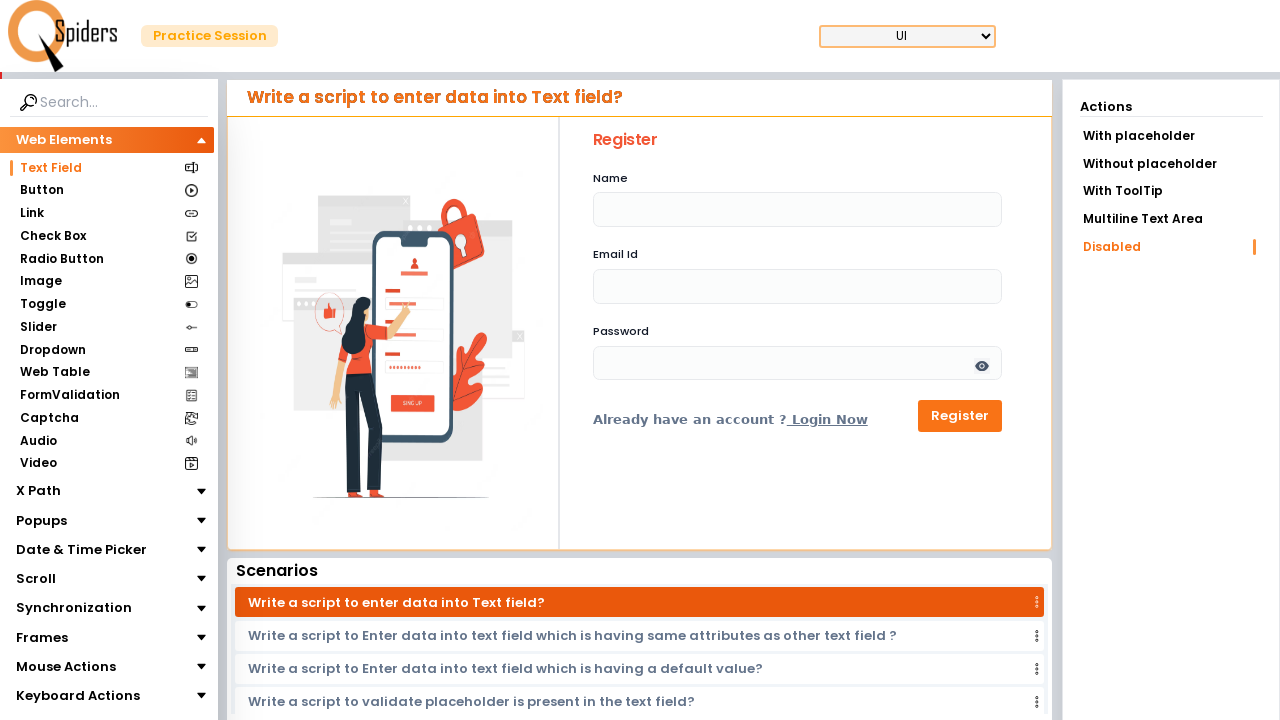